Verifies that the "Log In" button on the NextBaseCRM login page has the correct text value "Log In" by checking its value attribute.

Starting URL: https://login1.nextbasecrm.com/

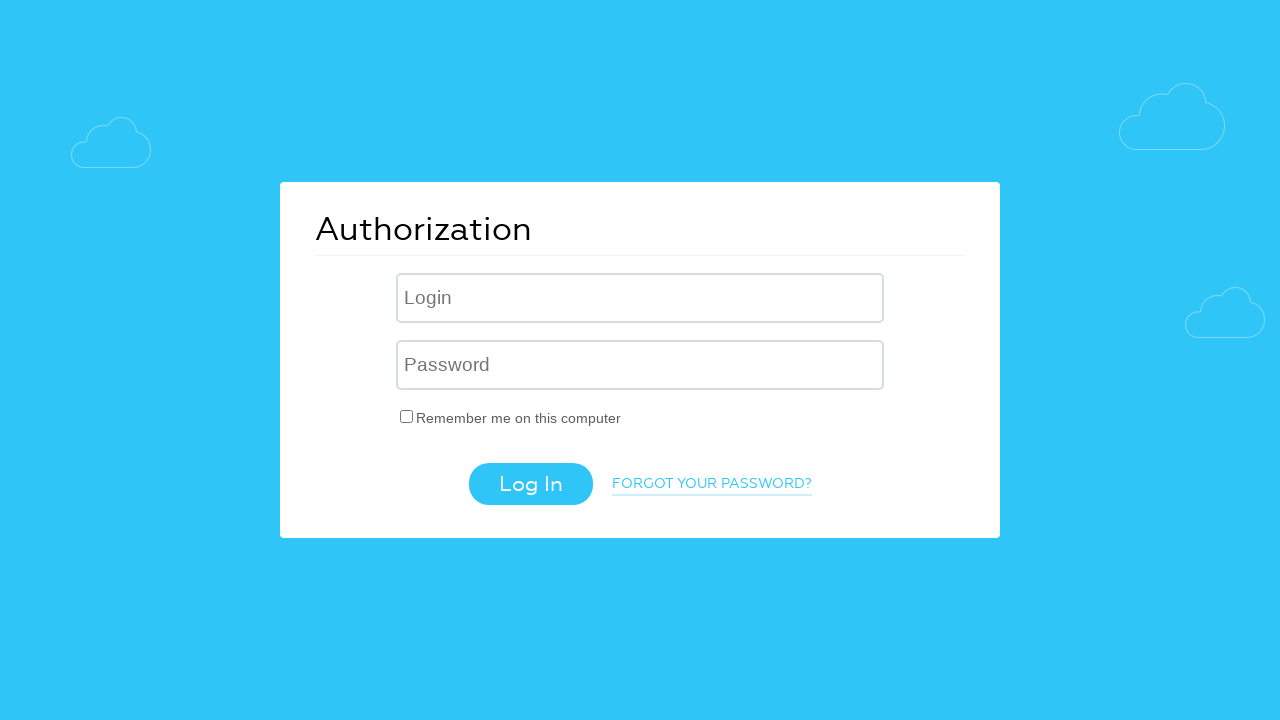

Waited for login button to be visible
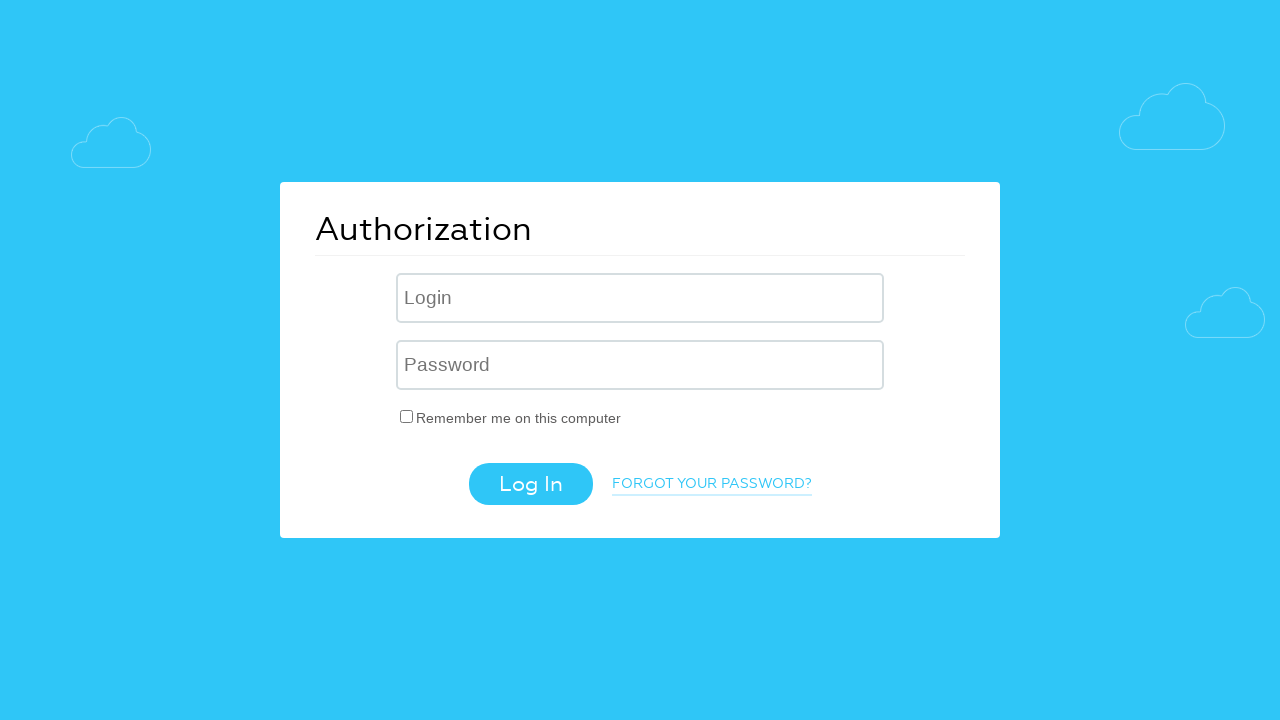

Verified login button has correct value attribute 'Log In'
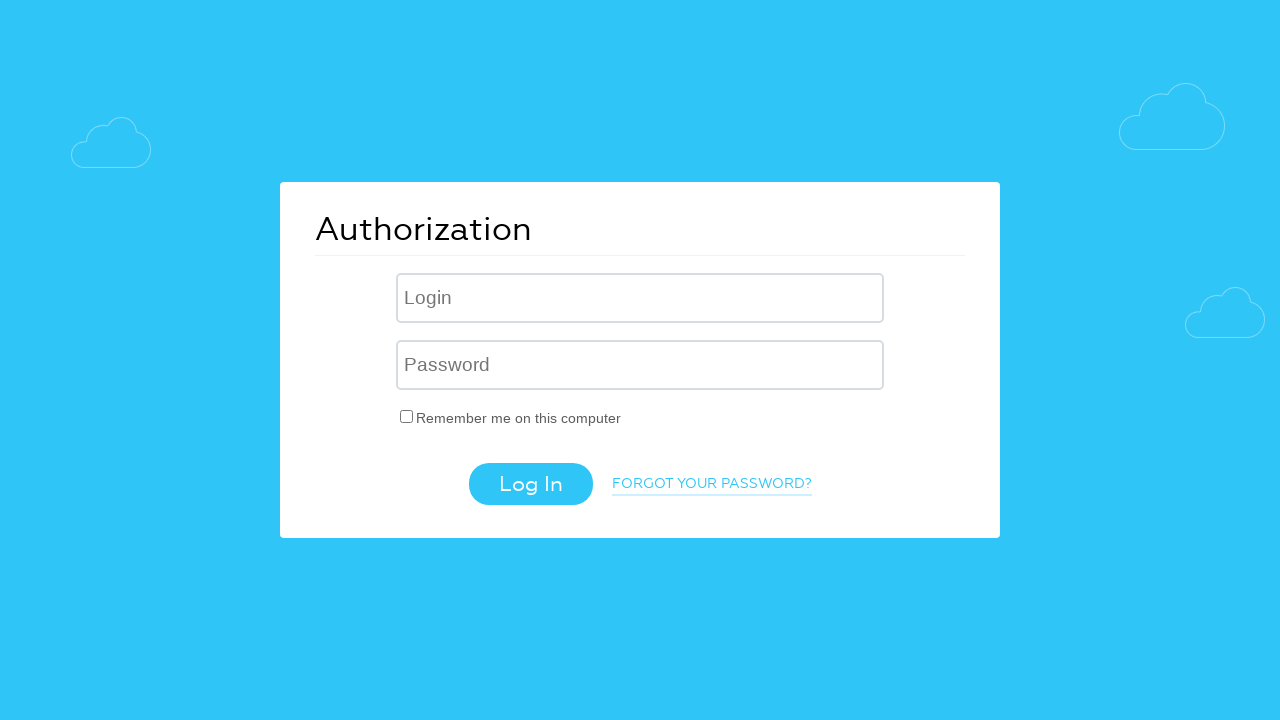

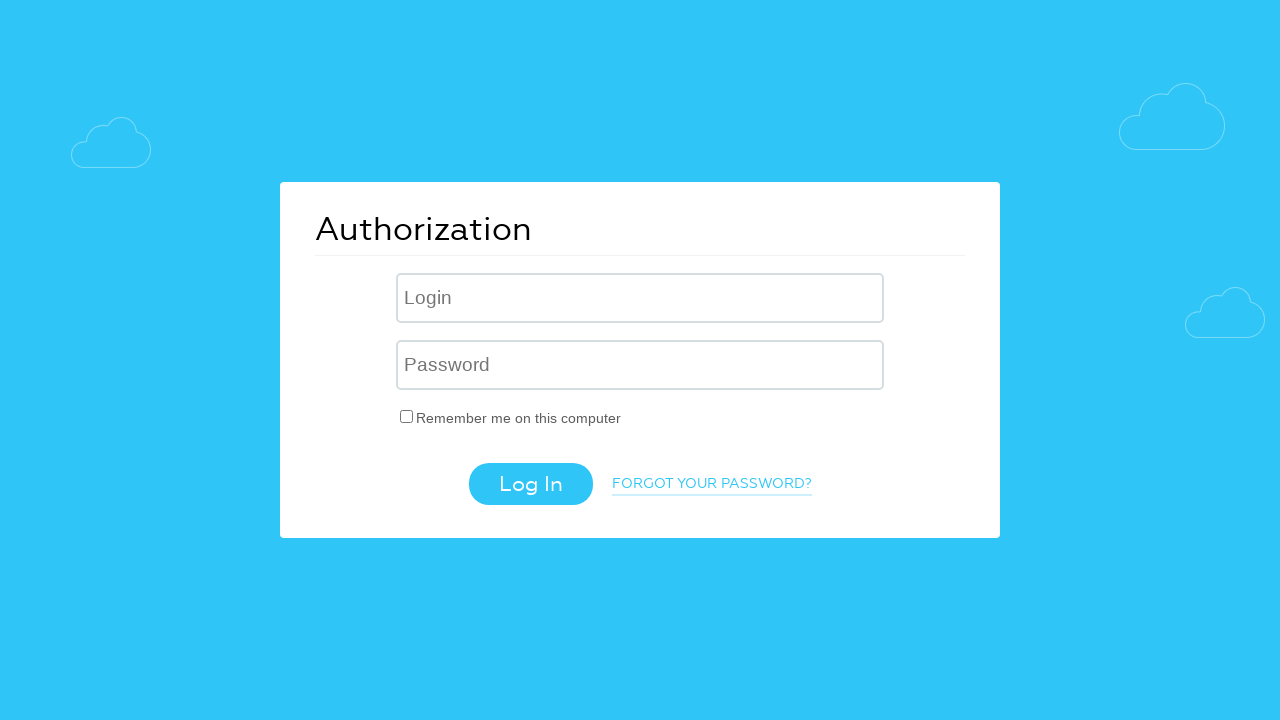